Simple test that navigates to the AskOmDch e-commerce website and maximizes the browser window to verify the site loads correctly.

Starting URL: https://askomdch.com/

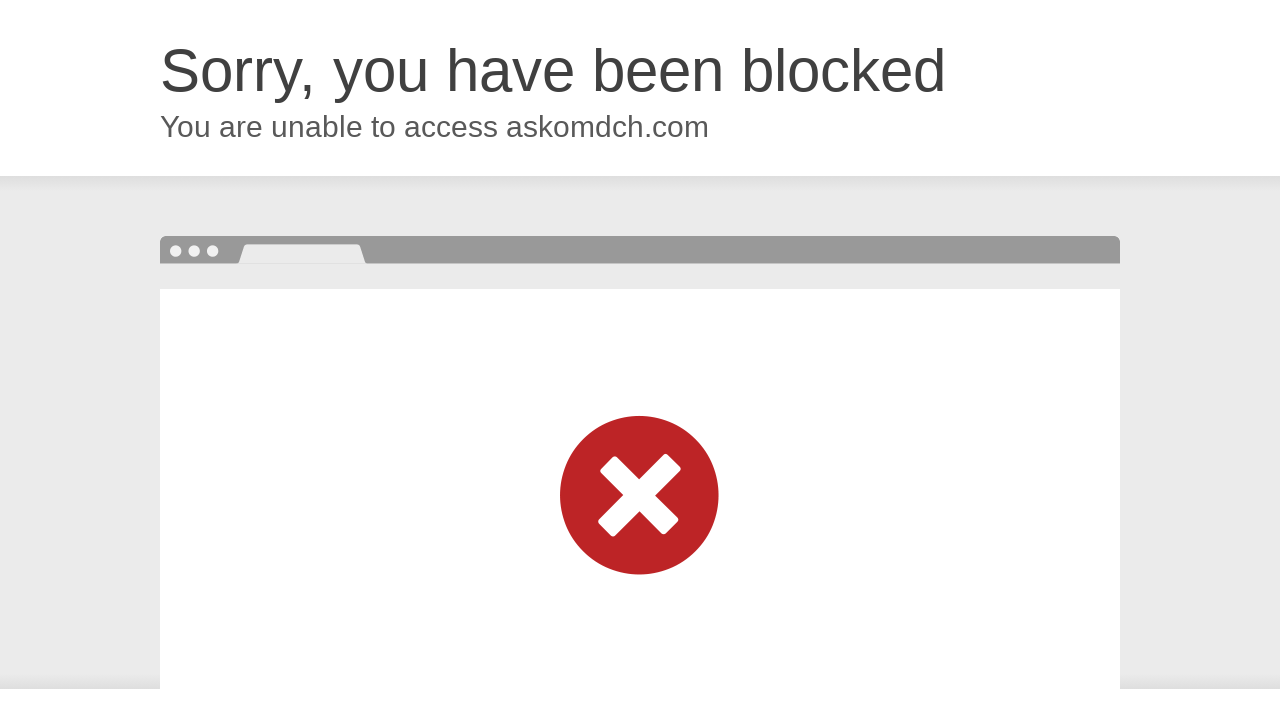

Set viewport size to 1920x1080 (maximized)
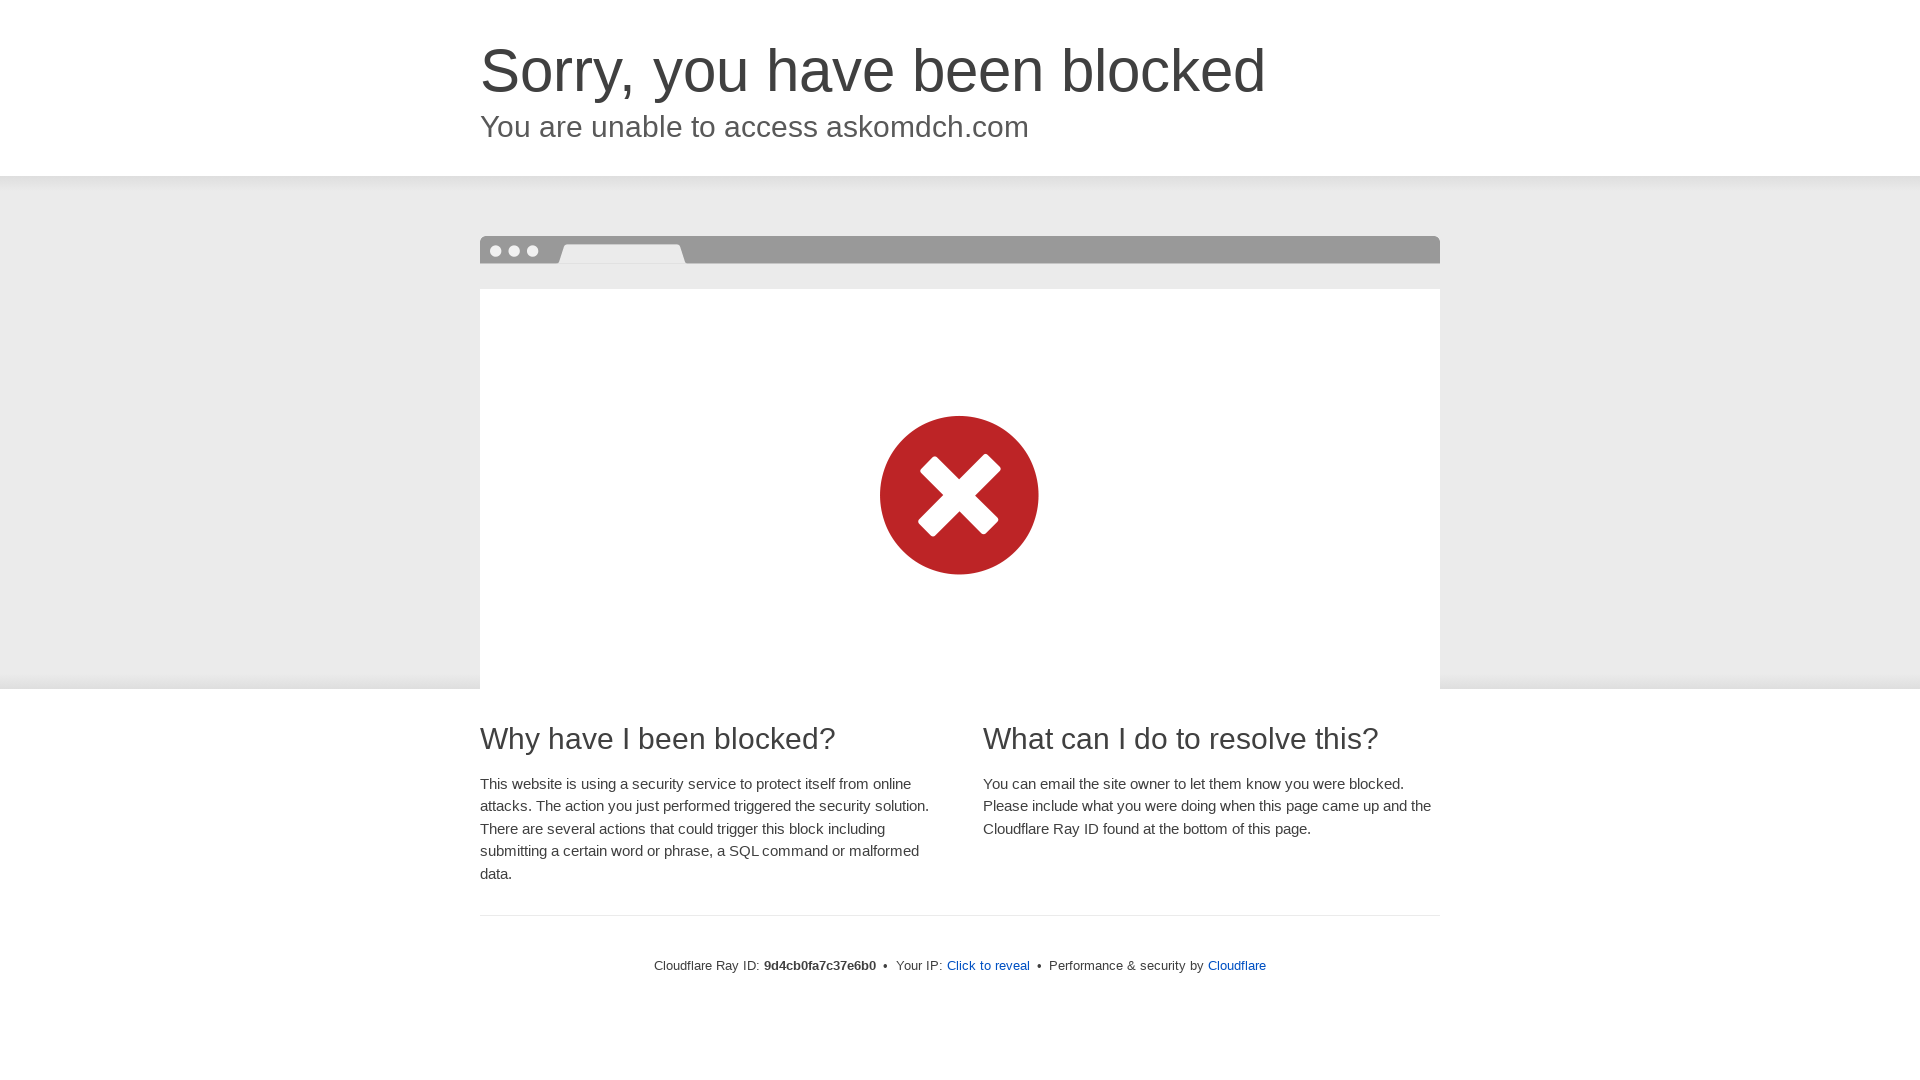

Page fully loaded (domcontentloaded state)
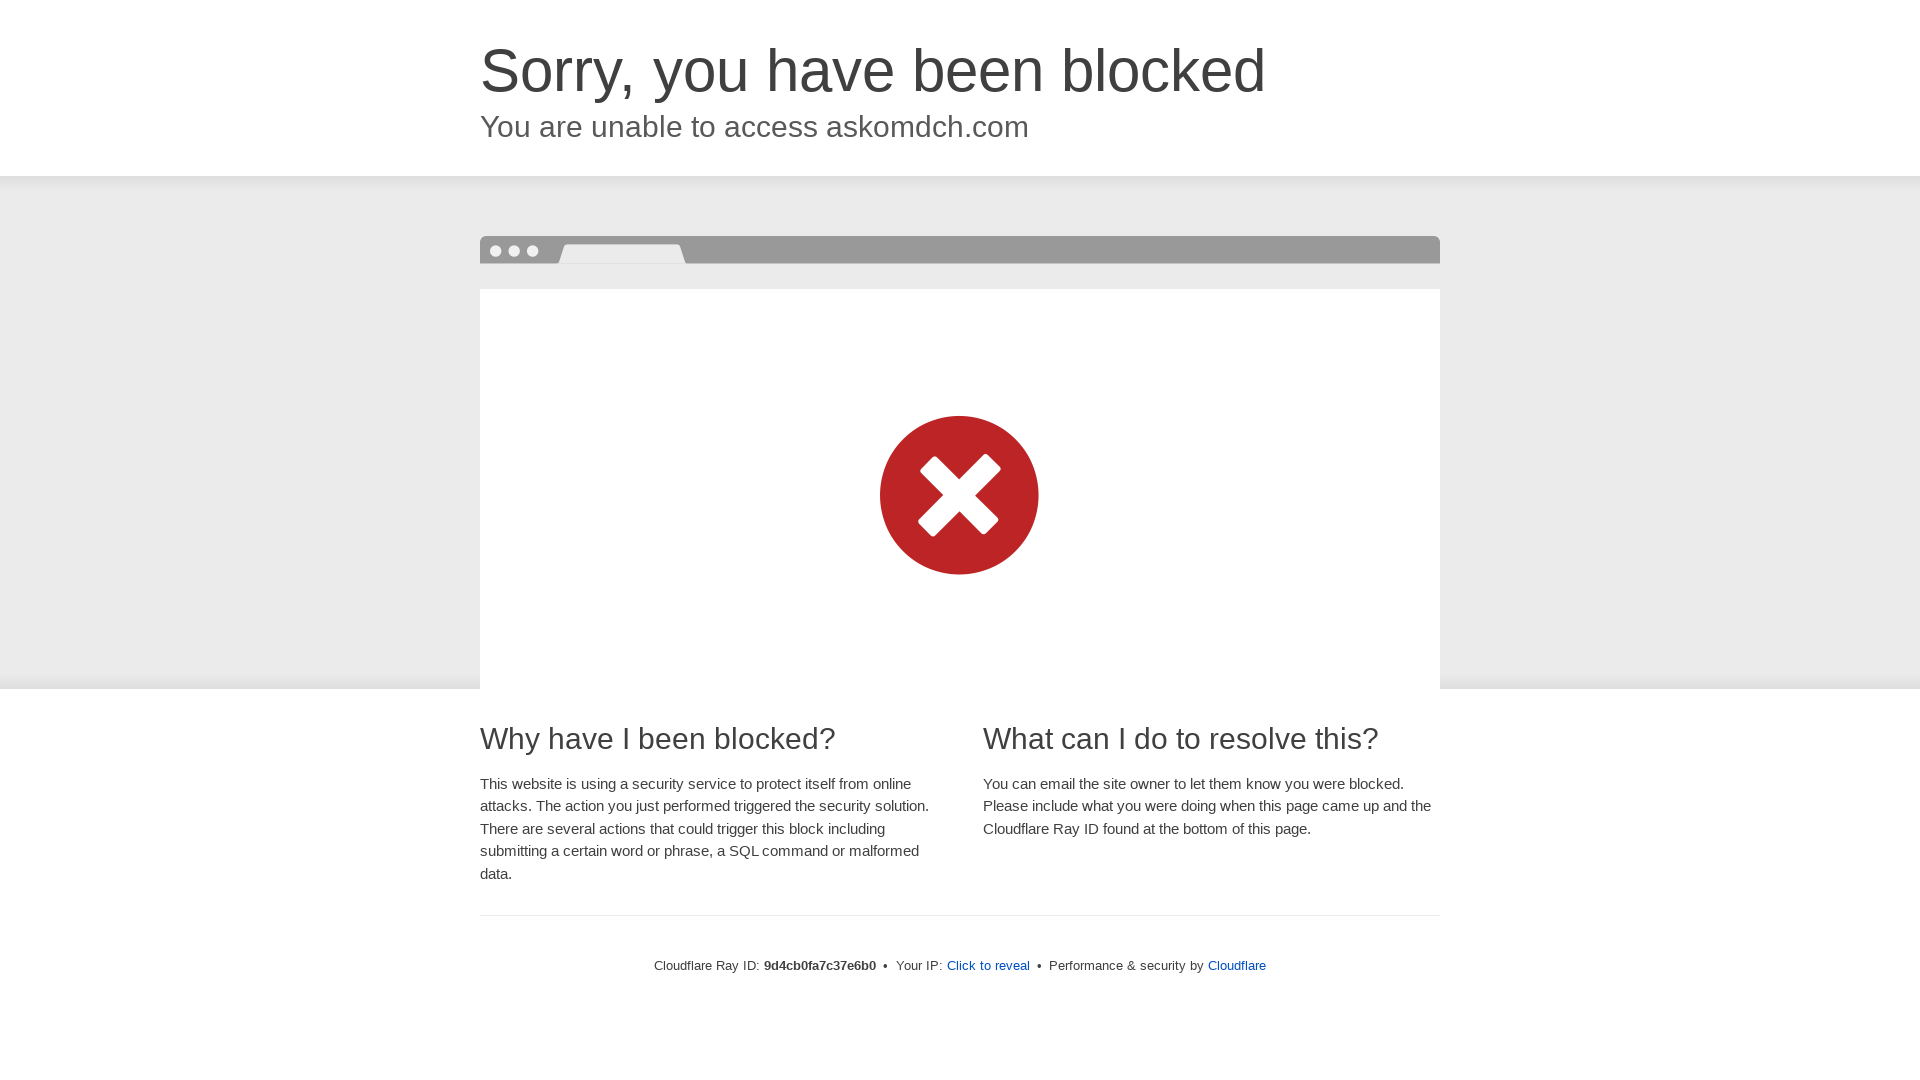

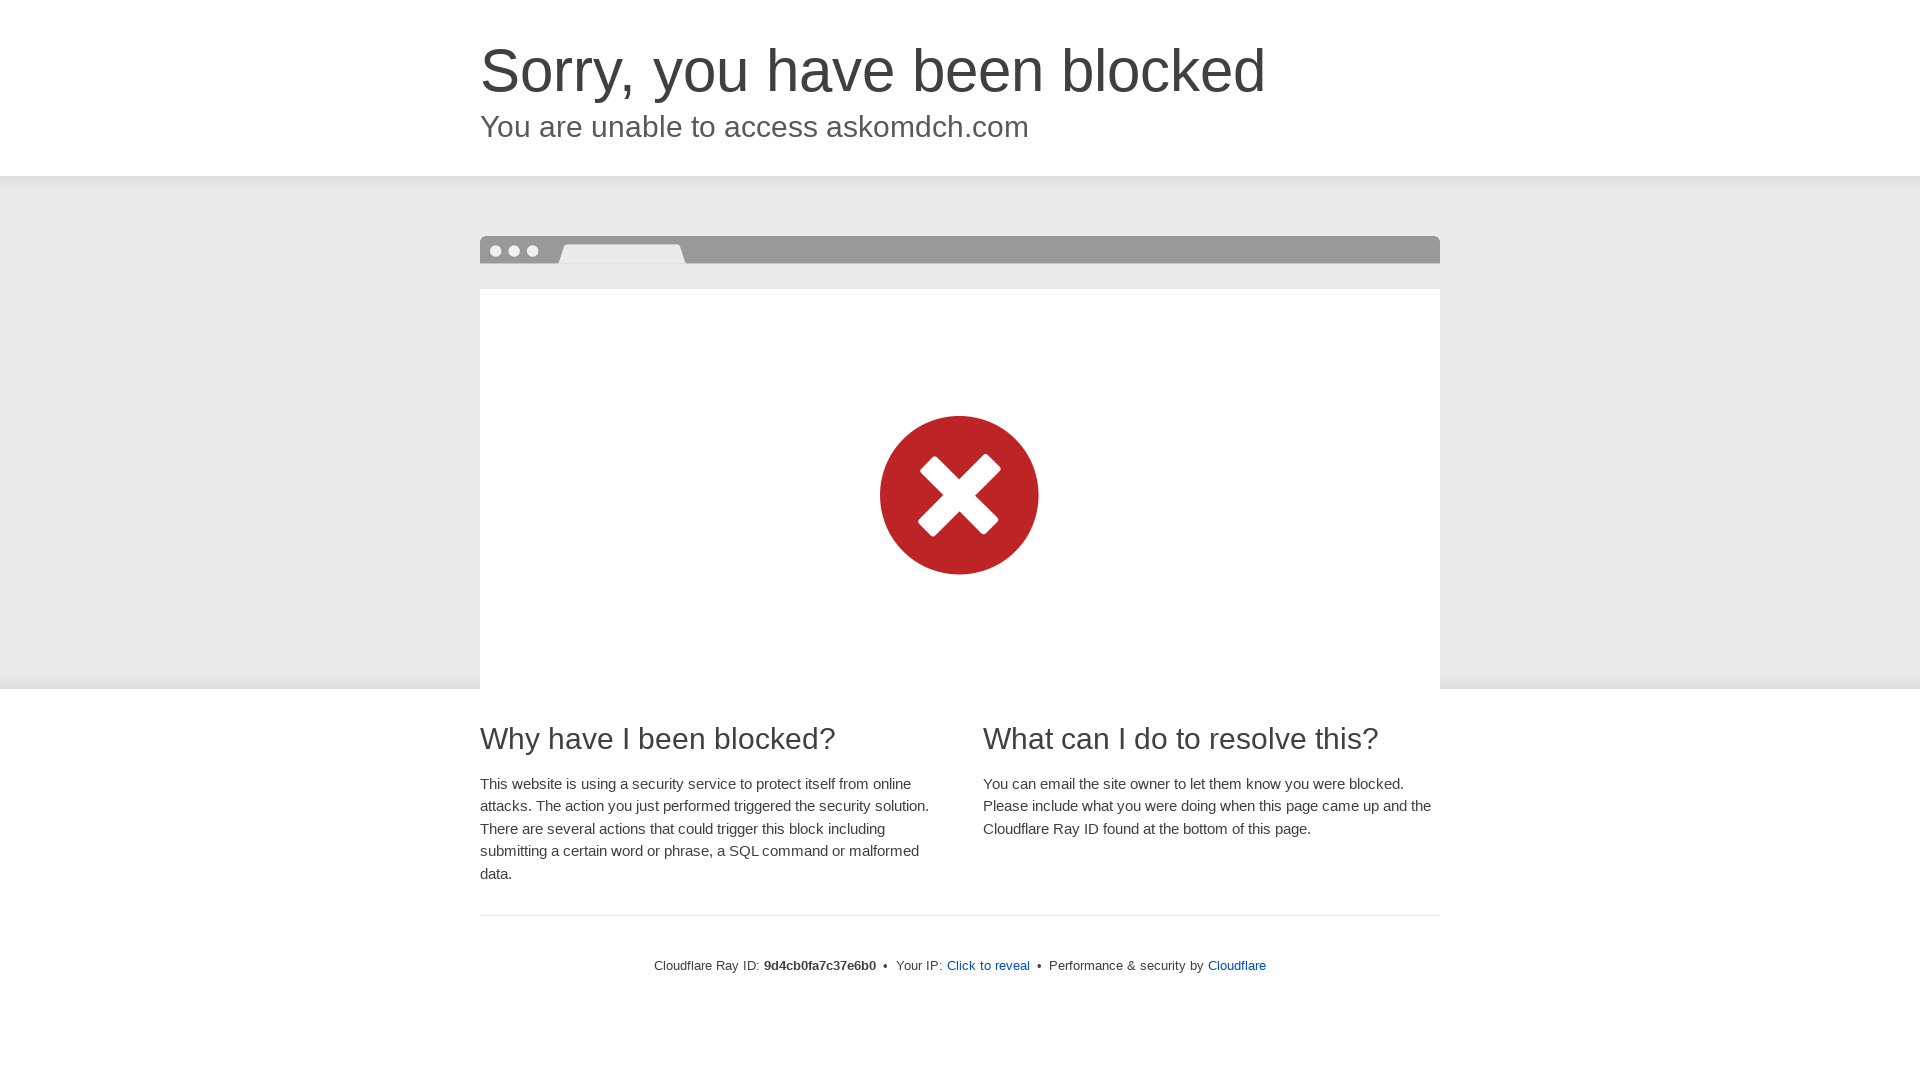